Tests iframe handling by switching to an iframe, clicking a button inside it, then switching back to the parent frame and clicking a menu button

Starting URL: https://www.w3schools.com/js/tryit.asp?filename=tryjs_myfirst

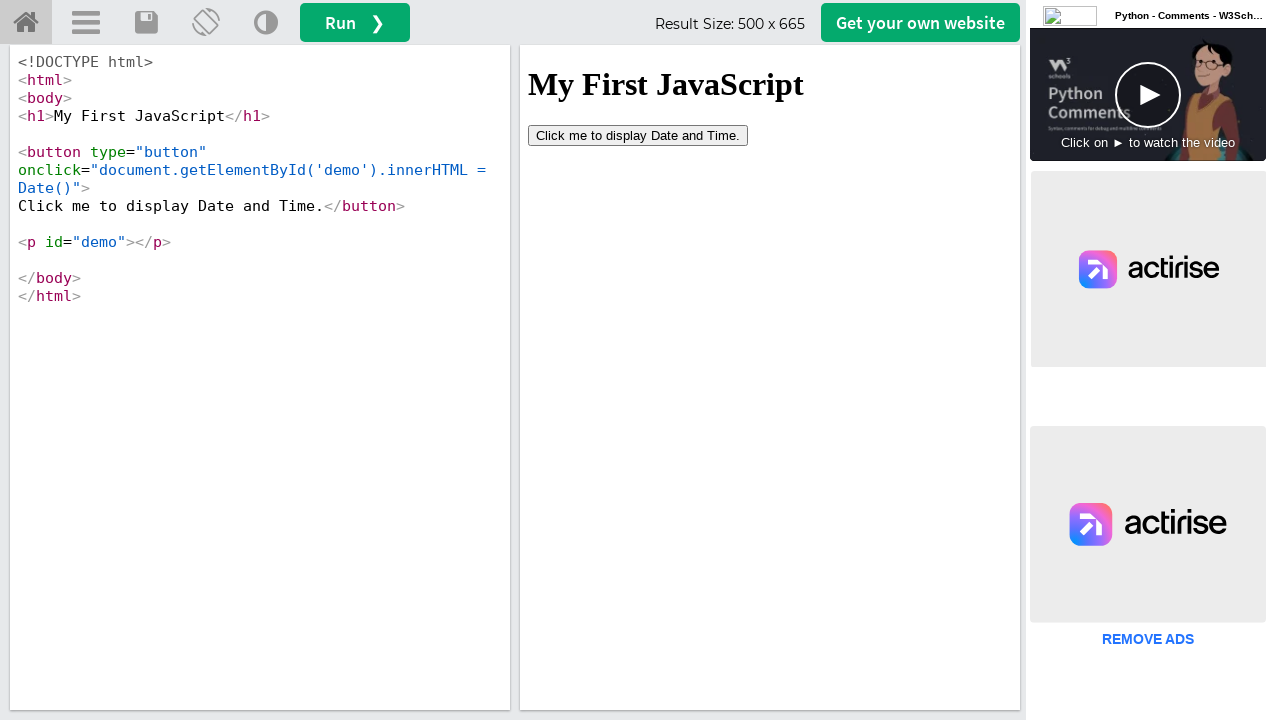

Located the iframe with id 'iframeResult'
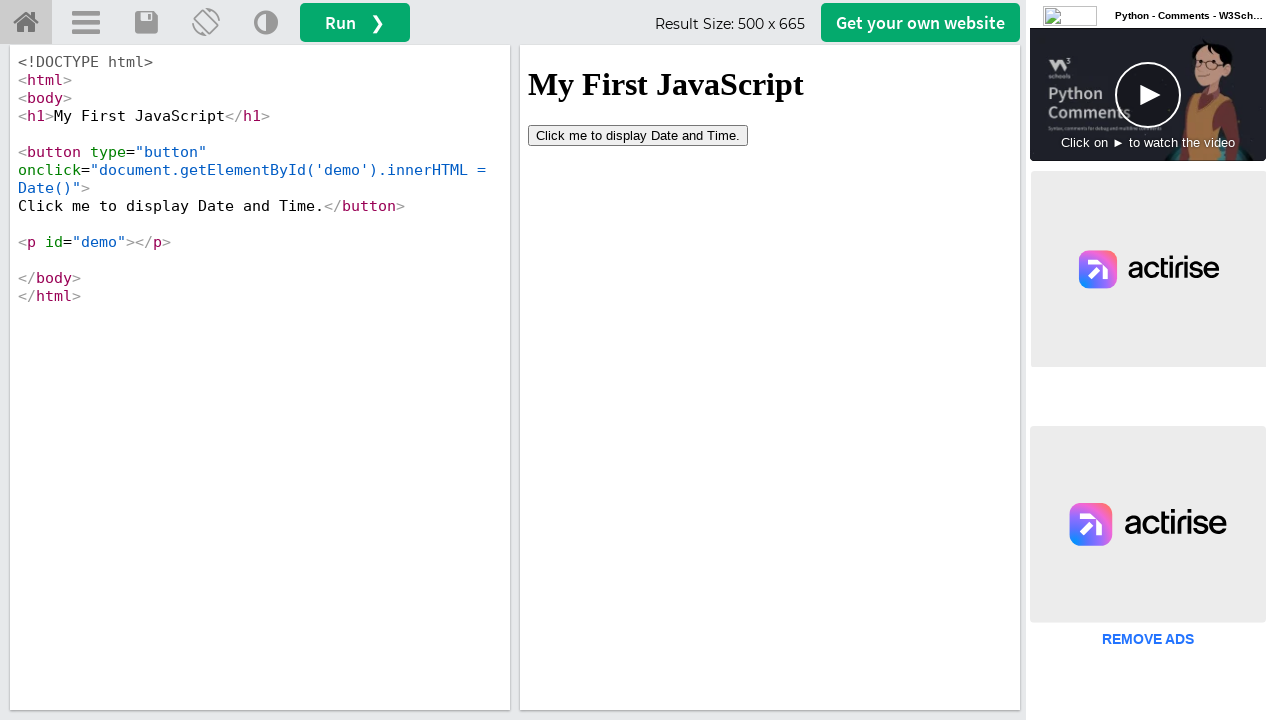

Clicked button inside the iframe at (638, 135) on #iframeResult >> internal:control=enter-frame >> button[type='button']
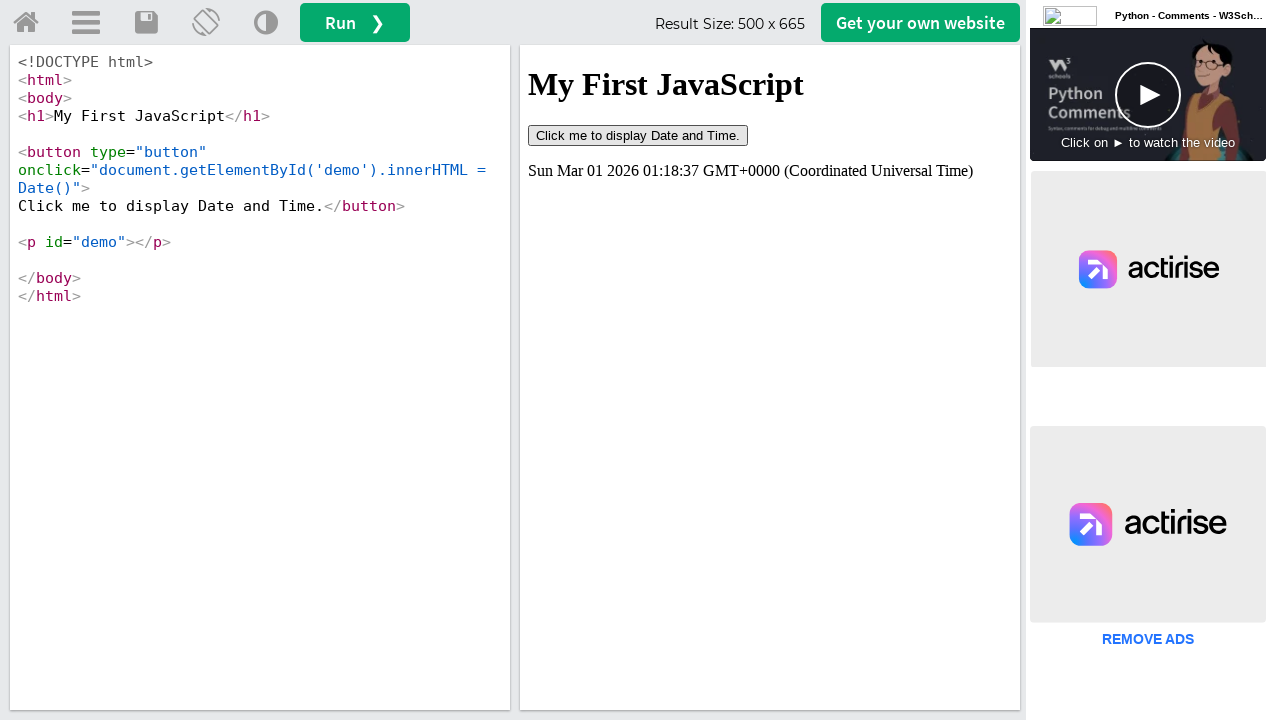

Switched back to parent frame and clicked menu button at (86, 23) on a#menuButton
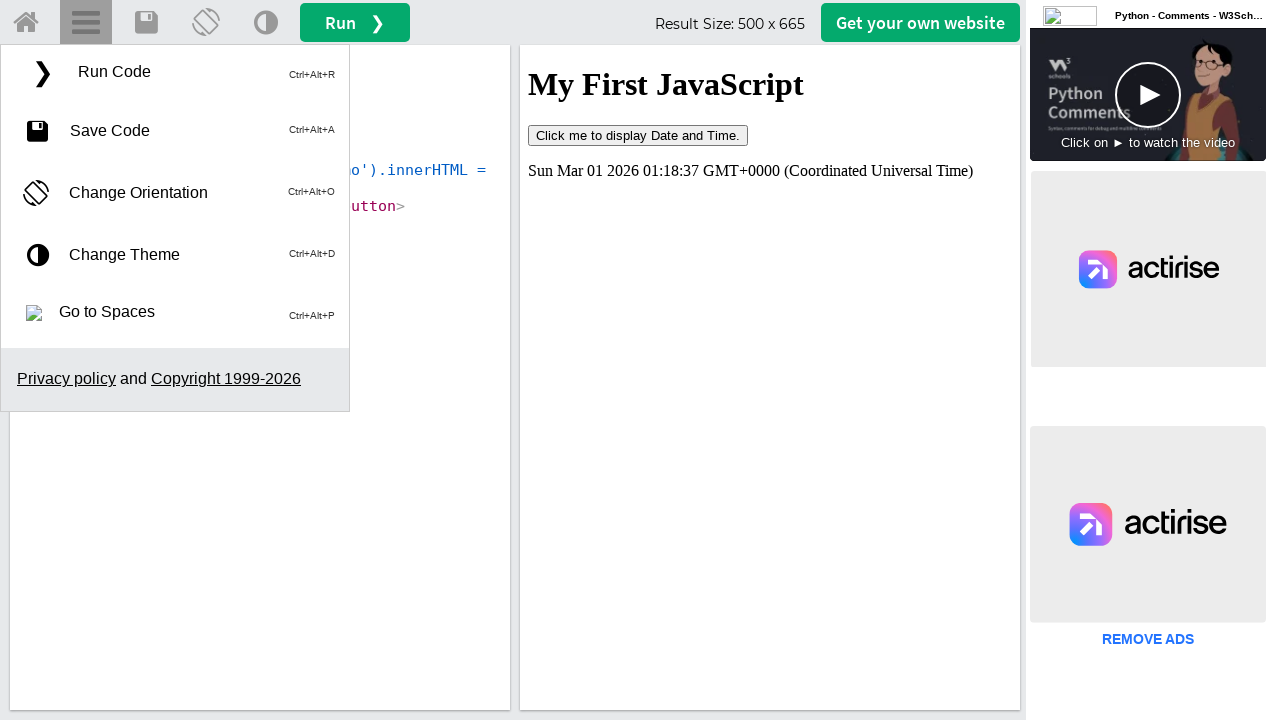

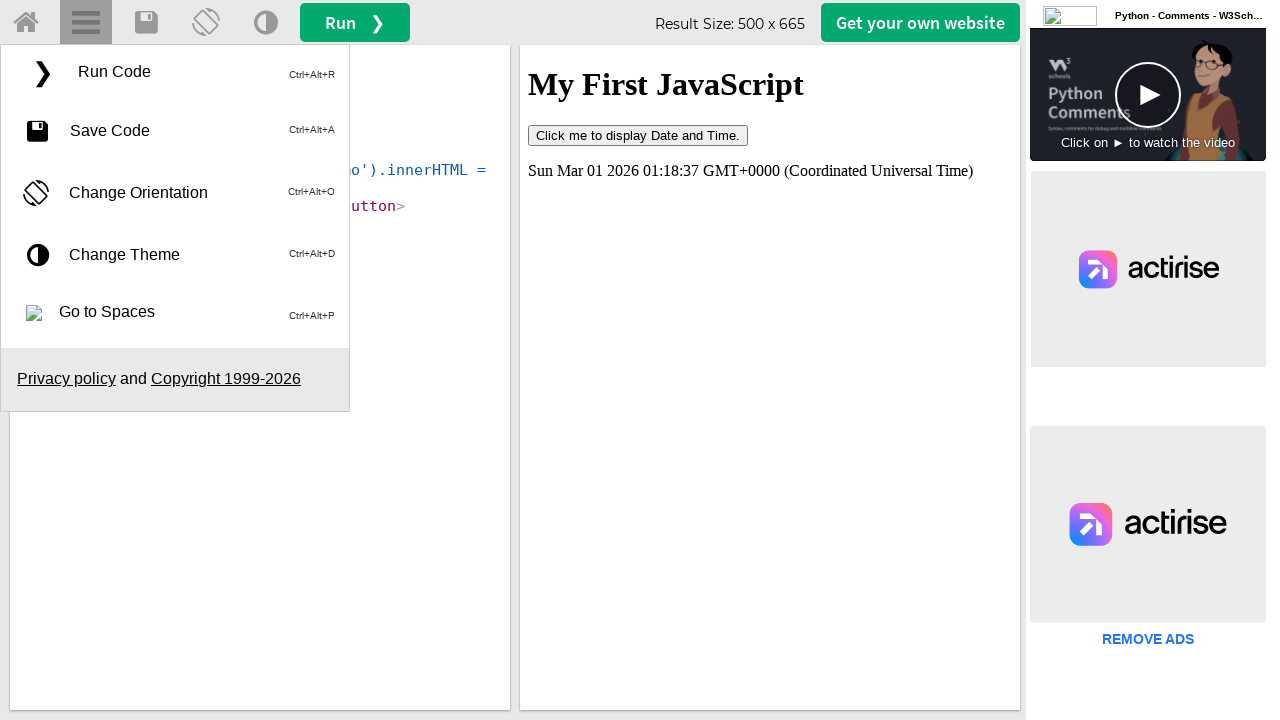